Tests text box form functionality by navigating to the Elements section, filling in full name, email, current address, and permanent address fields, then submitting the form.

Starting URL: https://demoqa.com/

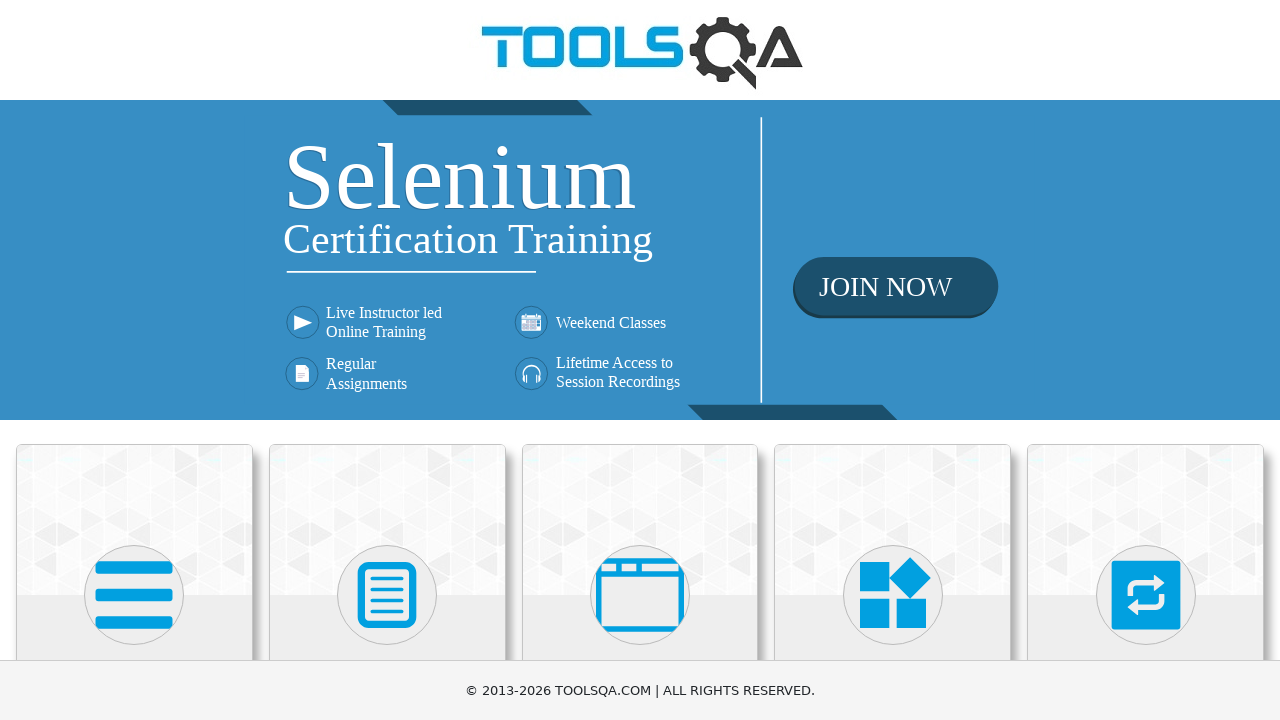

Clicked on Elements card at (134, 520) on div.card.mt-4.top-card:nth-child(1)
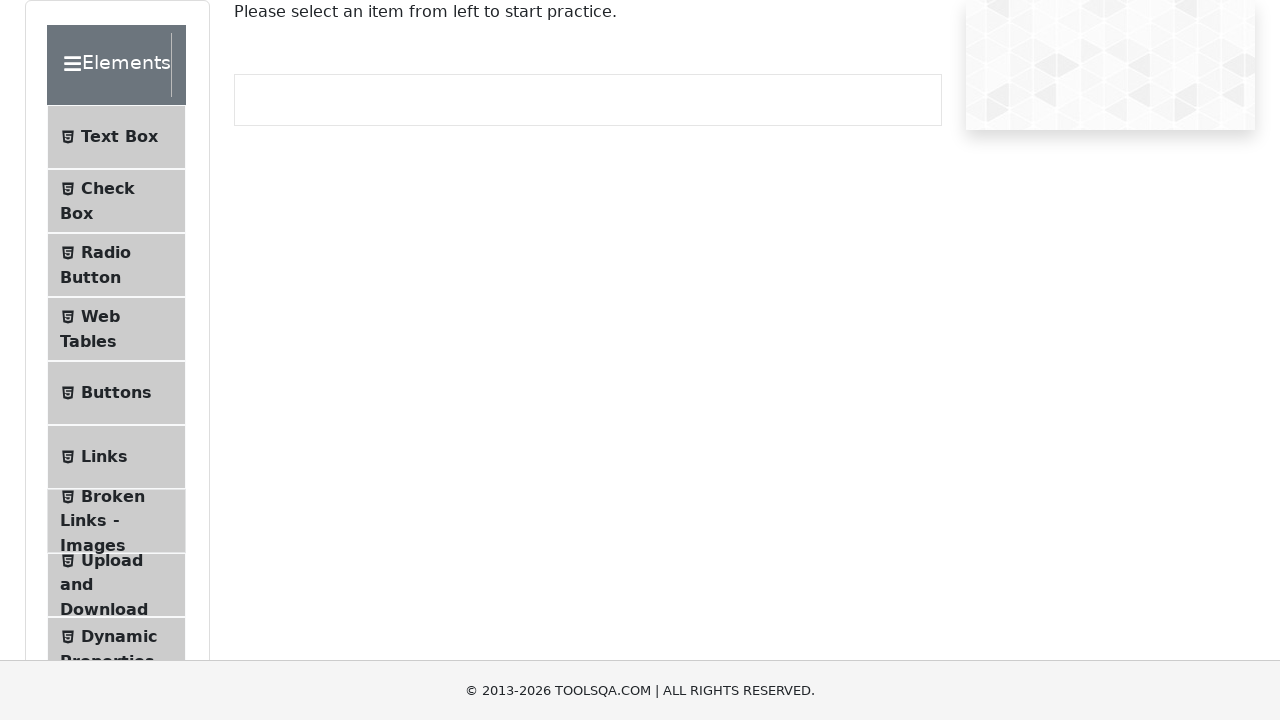

Clicked on Text Box tab at (119, 137) on xpath=//span[text()='Text Box']
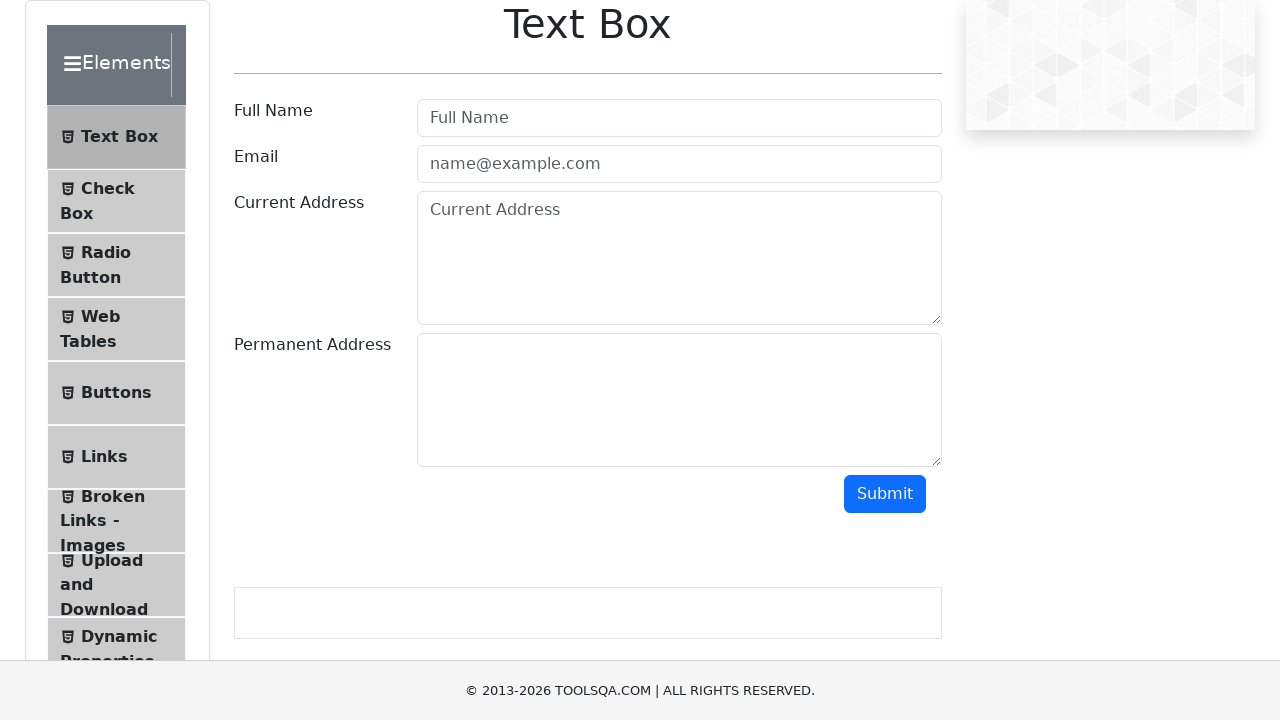

Filled in full name field with 'Laxman Waghmare' on //input[@id='userName']
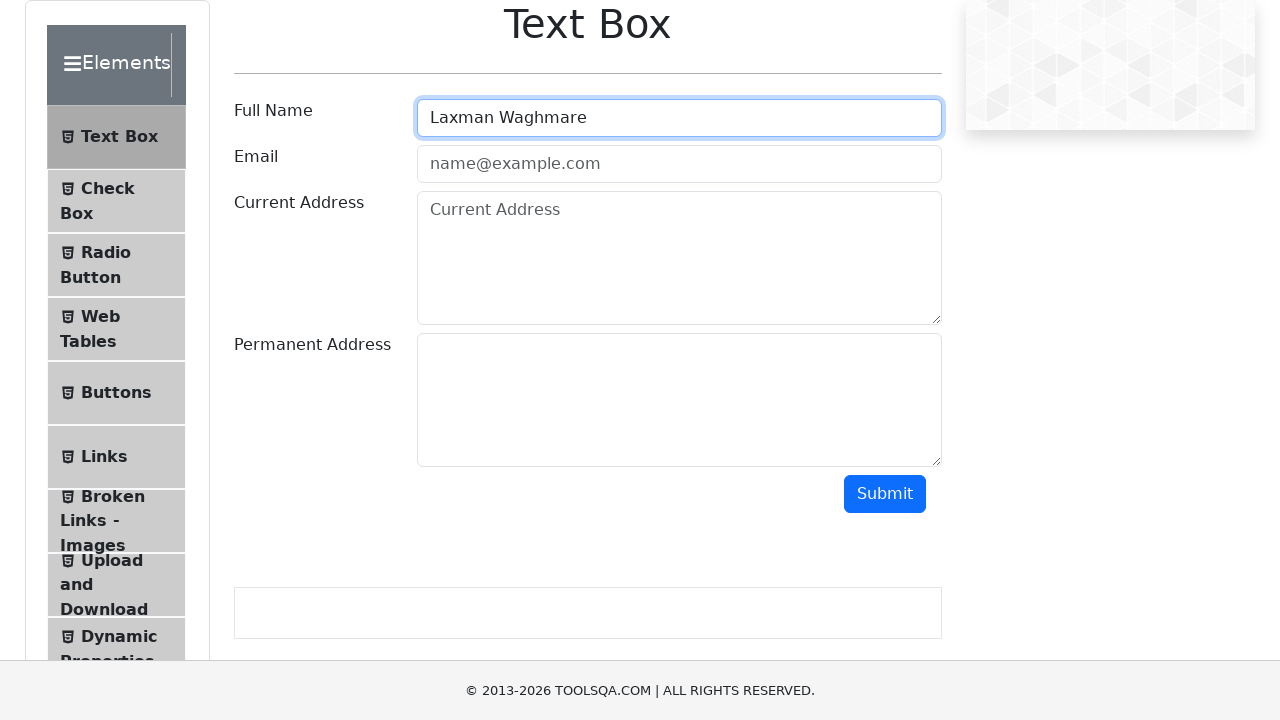

Filled in email field with 'Laxman@waghmare.lcl' on //input[@id='userEmail']
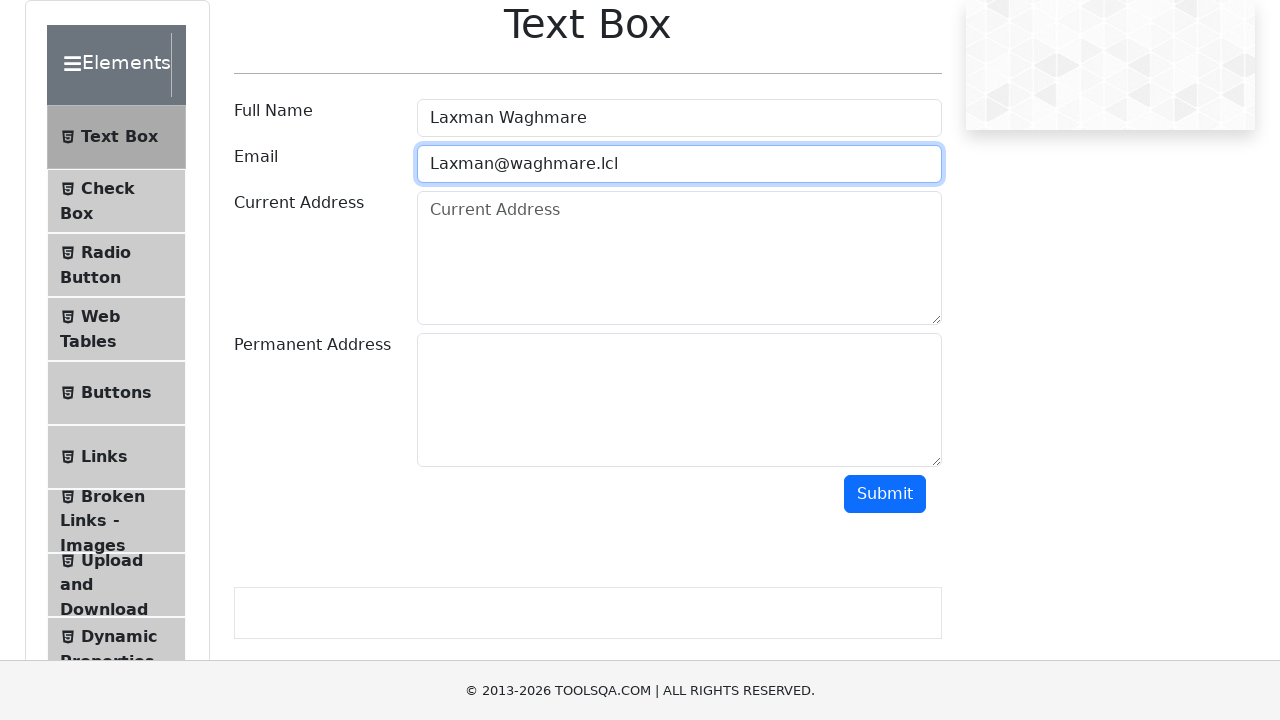

Filled in current address field with 'LaxmanWaghmarecurrentaddress' on //textarea[@id='currentAddress']
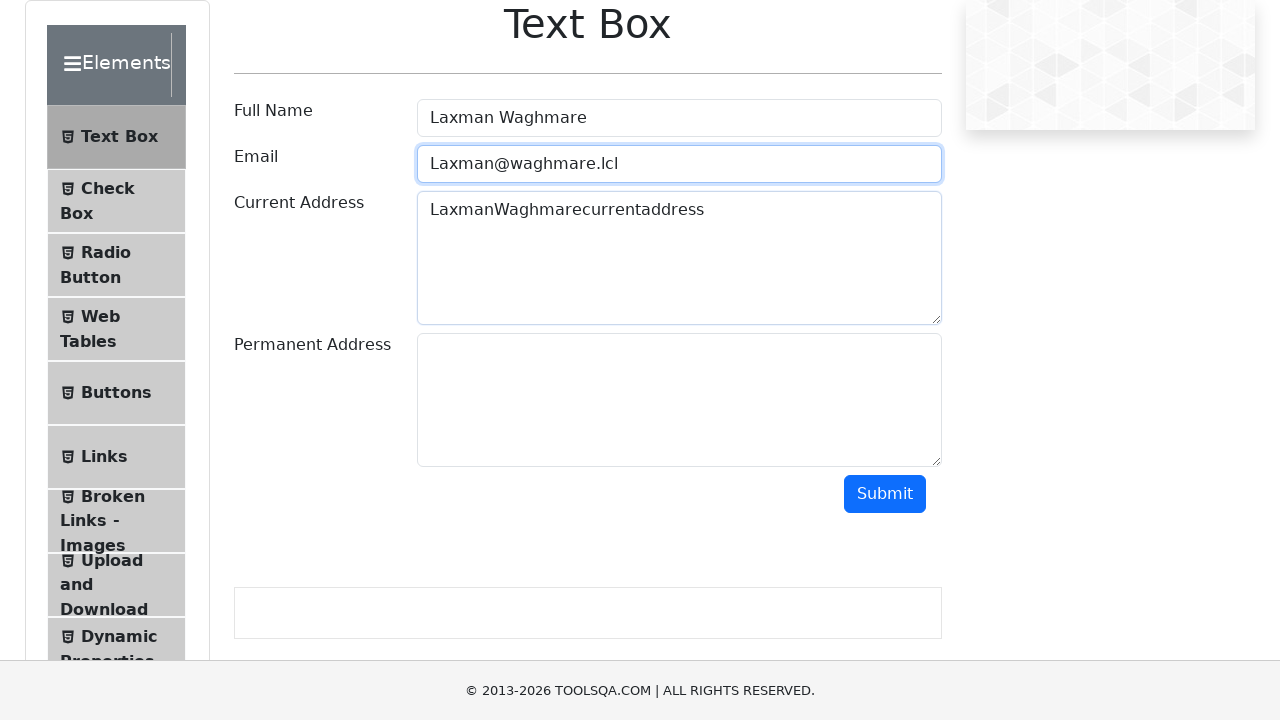

Filled in permanent address field with 'Laxman Waghmare permanent address' on //textarea[@id='permanentAddress']
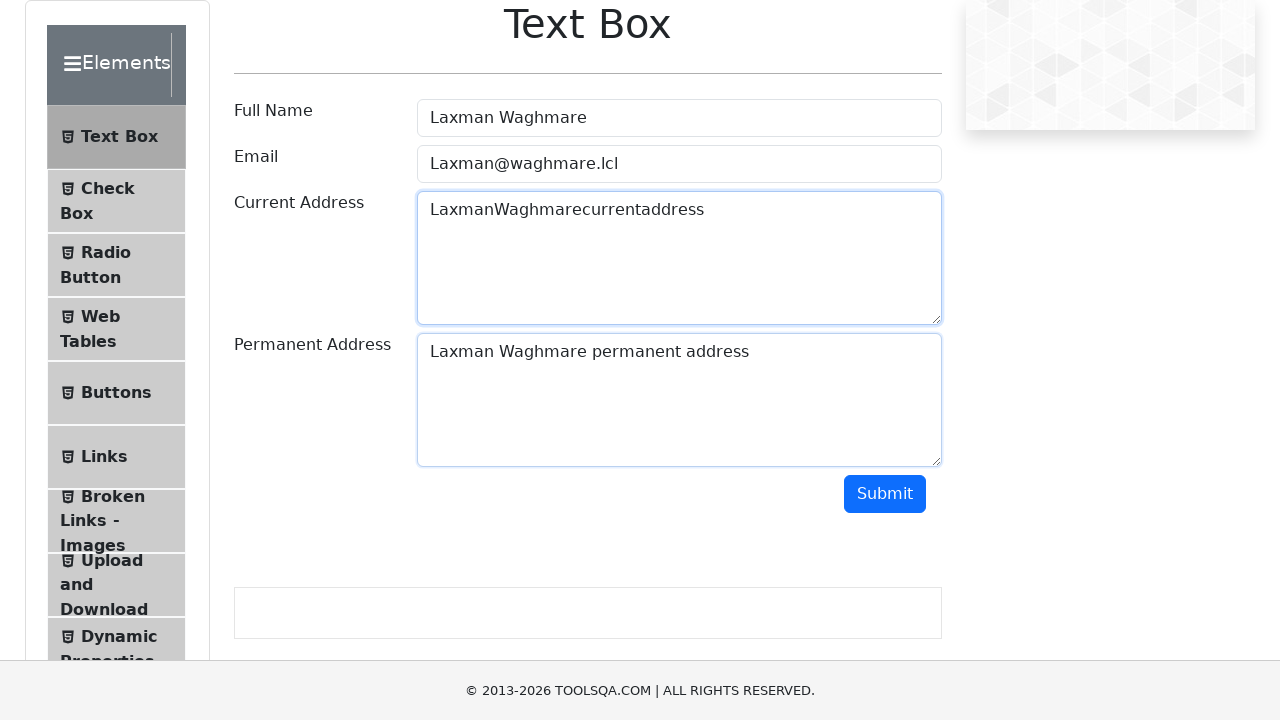

Scrolled submit button into view
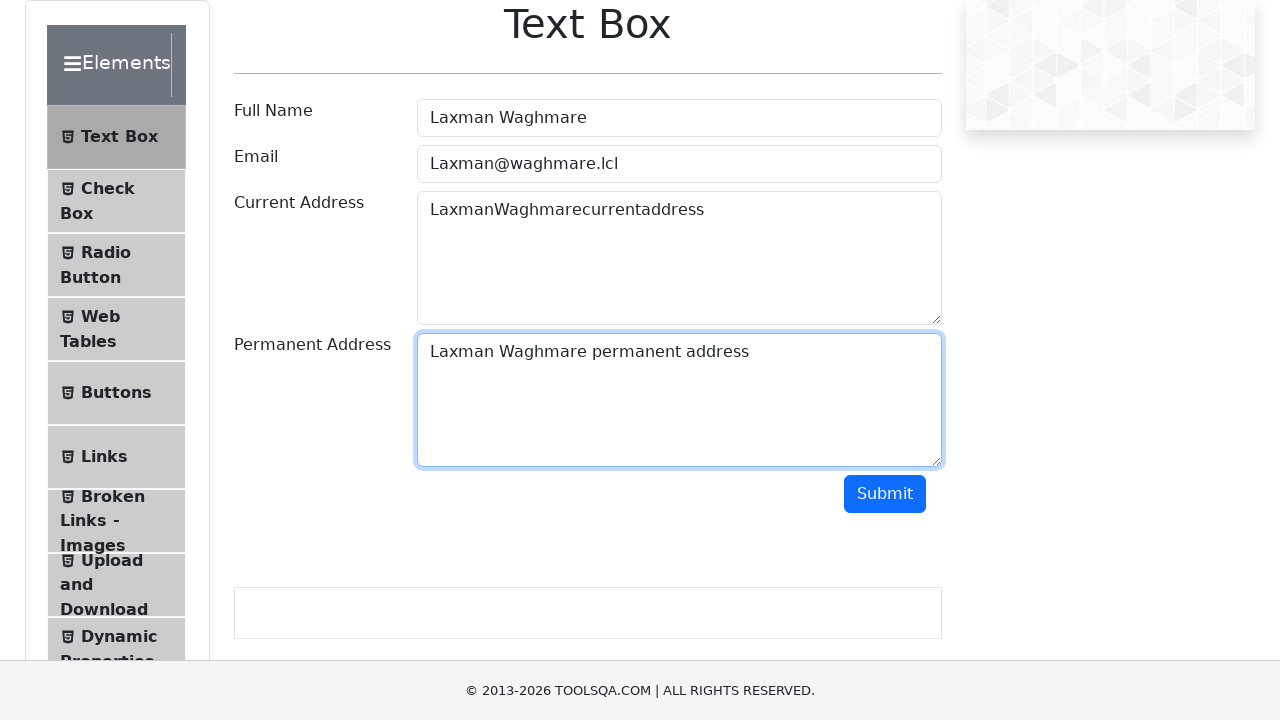

Clicked submit button to submit form at (885, 494) on xpath=//button[@id='submit']
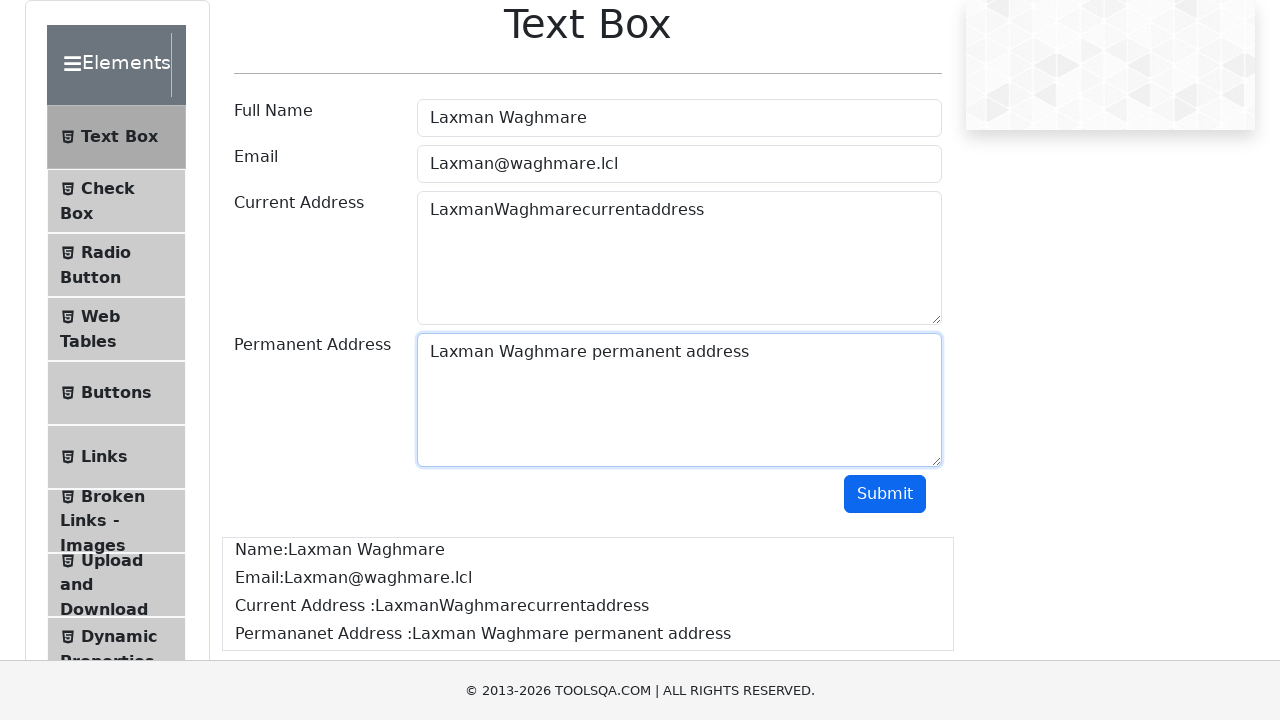

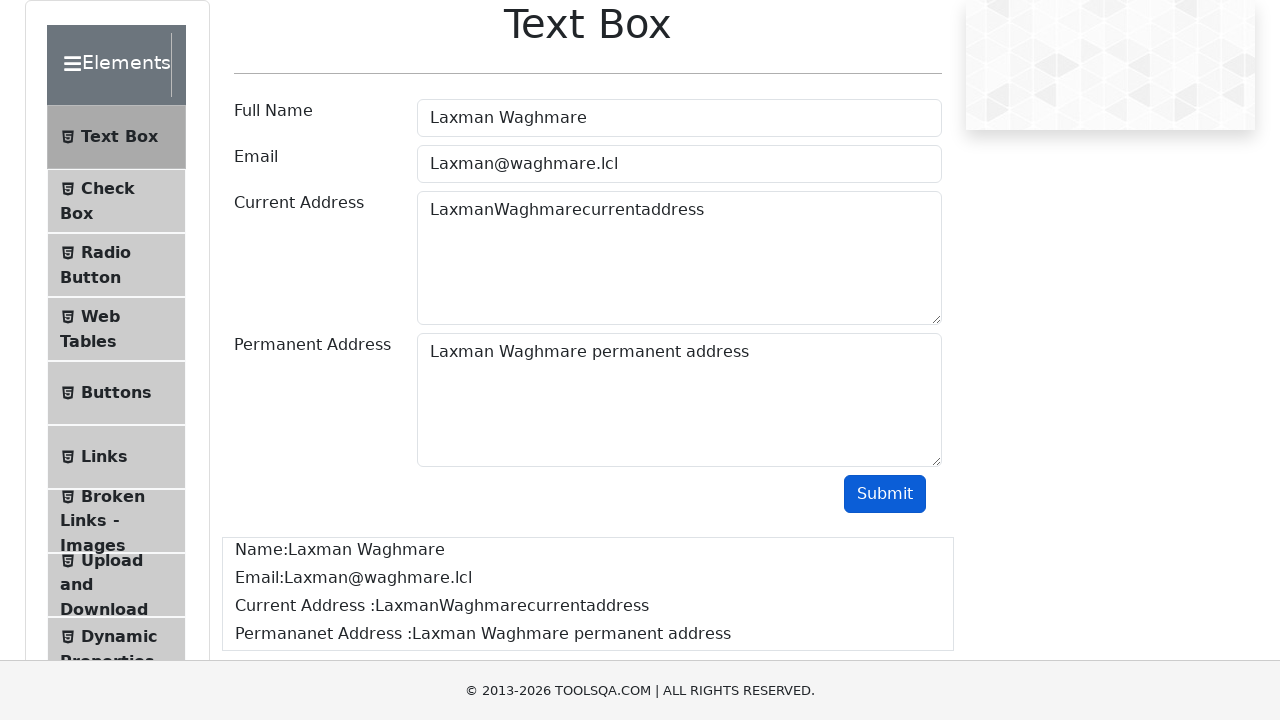